Tests hover functionality by navigating to W3Schools homepage and hovering over the tutorials navigation button to trigger a dropdown menu.

Starting URL: https://www.w3schools.com/

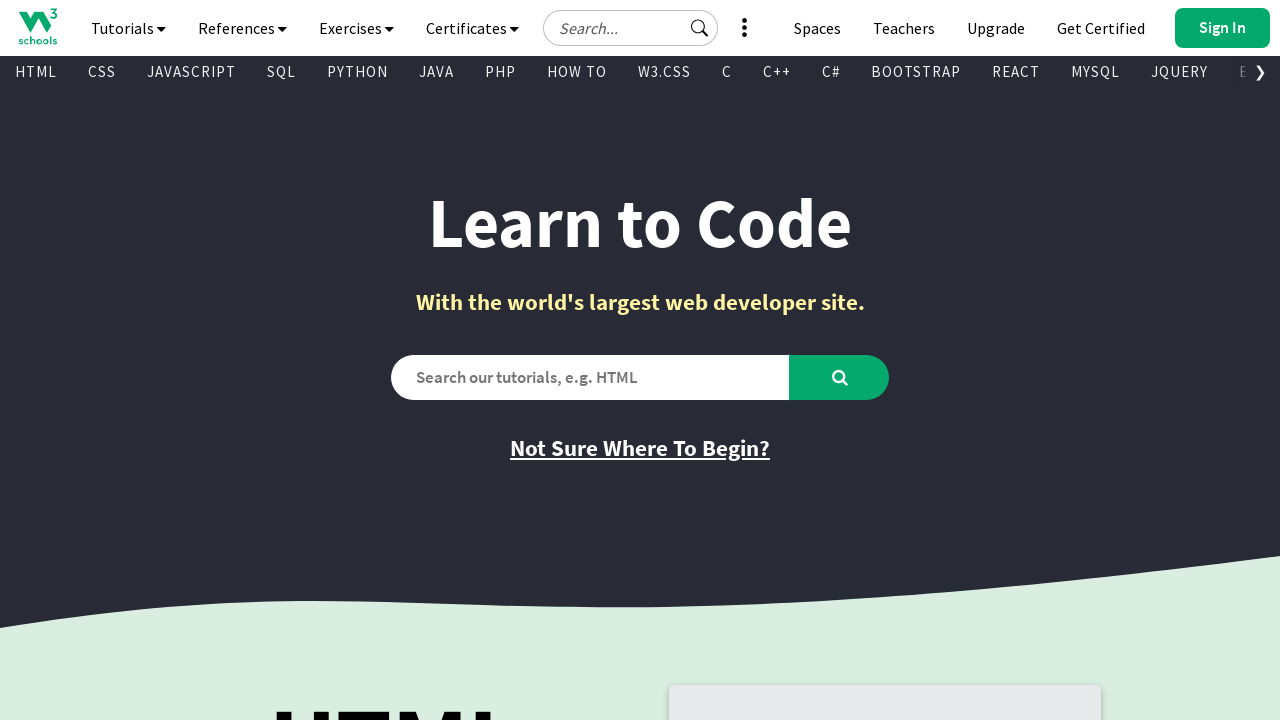

Hovered over tutorials navigation button to trigger dropdown menu at (128, 28) on #navbtn_tutorials
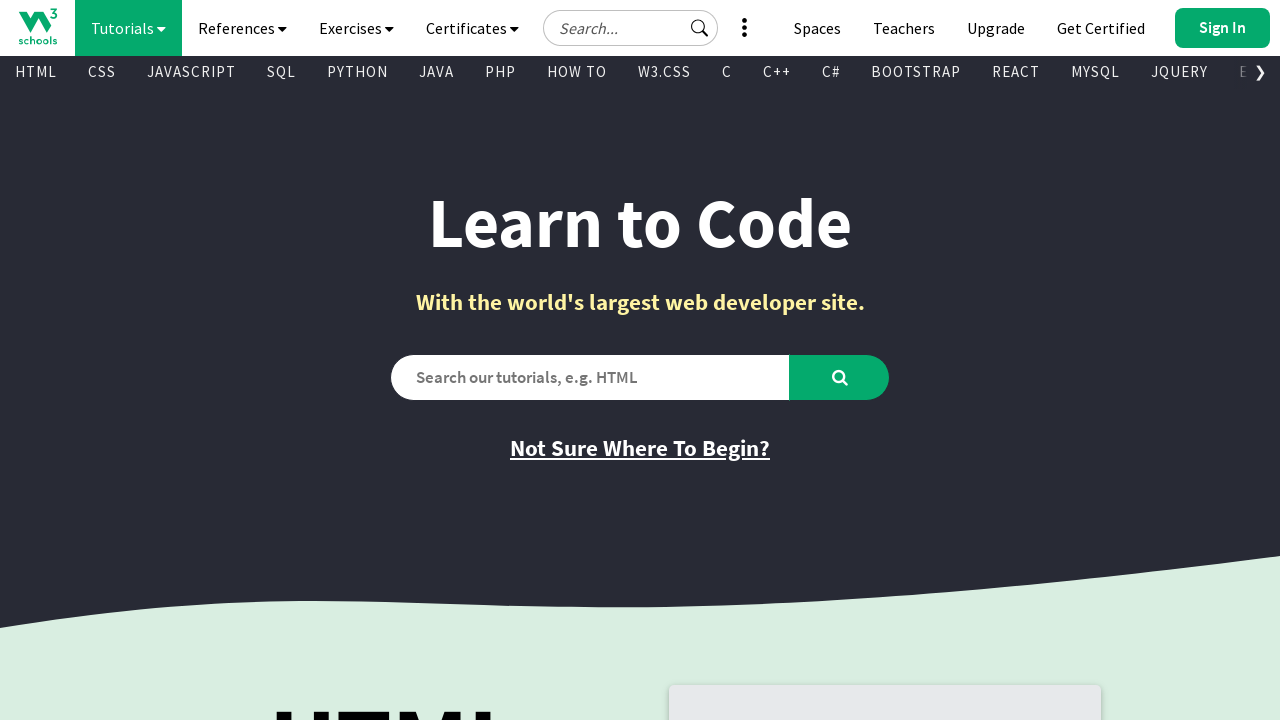

Waited 1 second to observe the dropdown menu appearance
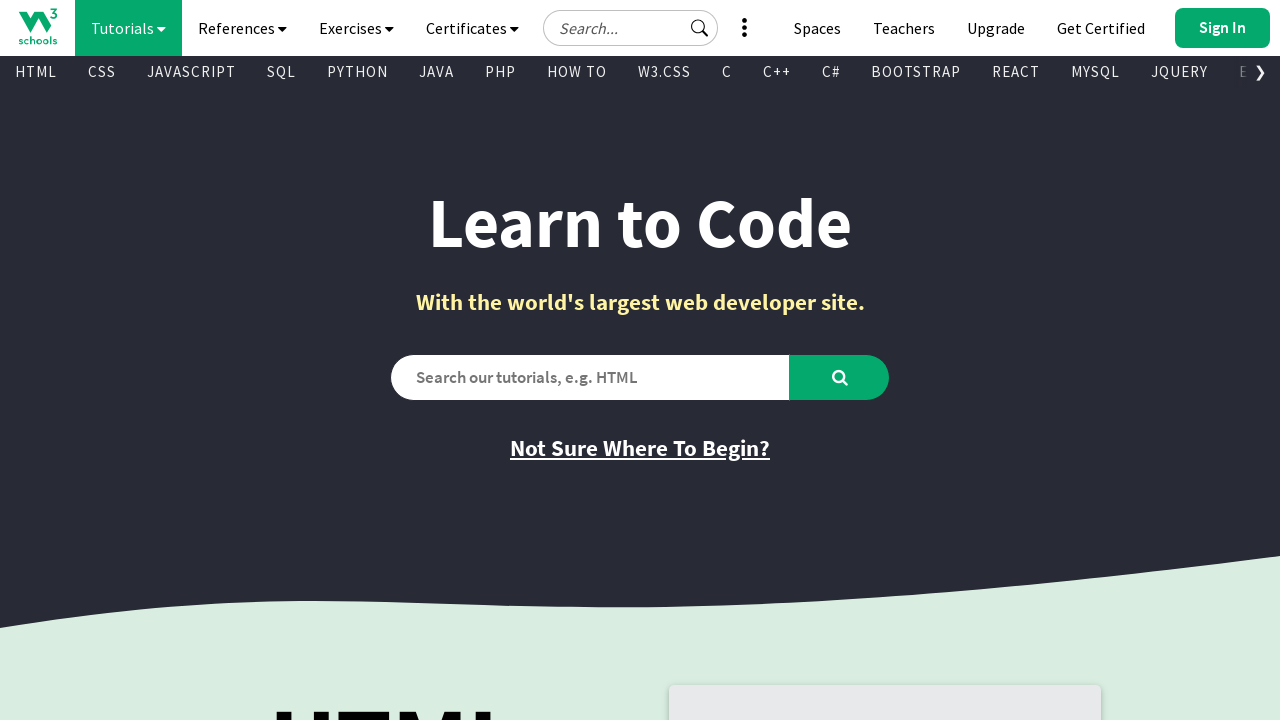

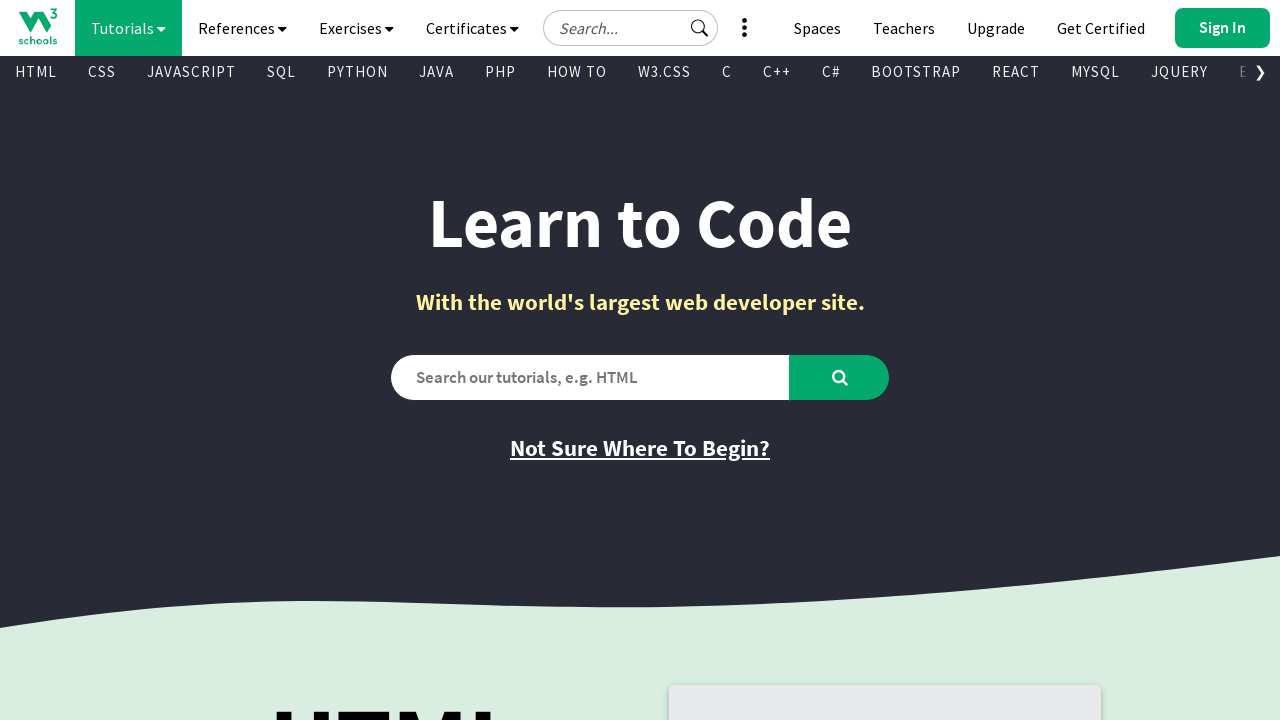